Tests that a todo item is removed when edited to an empty string

Starting URL: https://demo.playwright.dev/todomvc

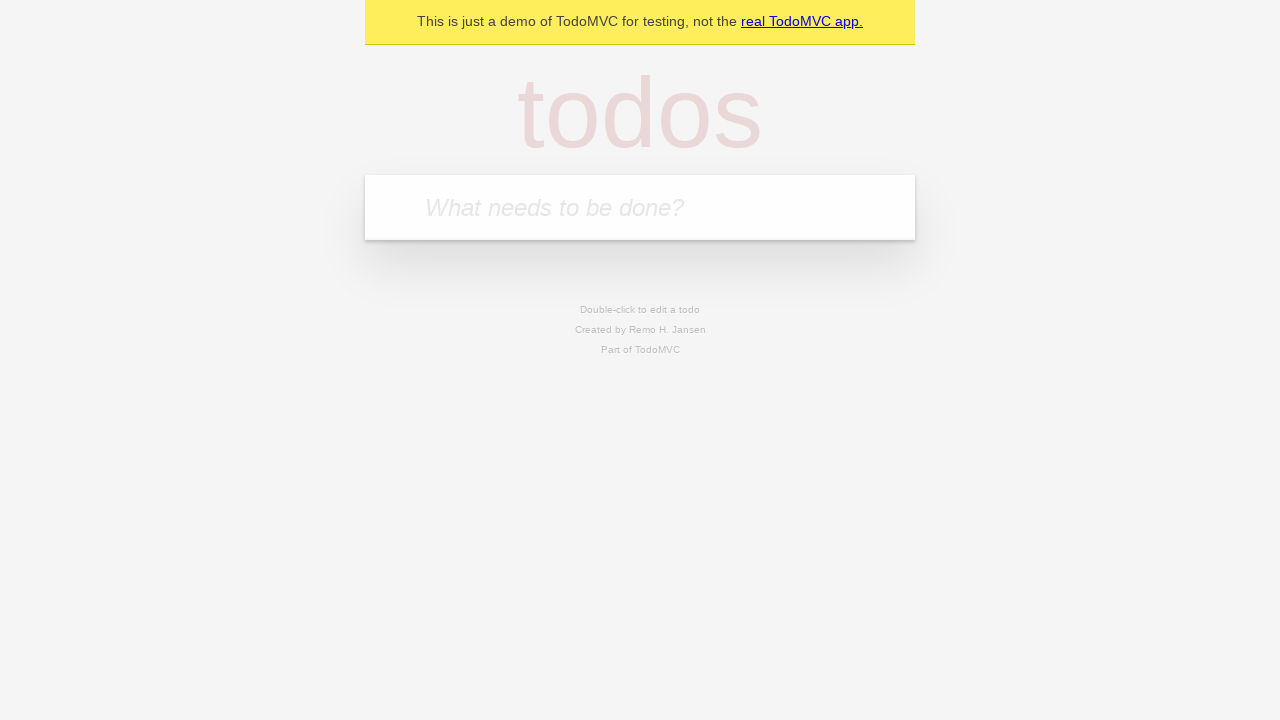

Filled new todo input with 'buy some cheese' on .new-todo
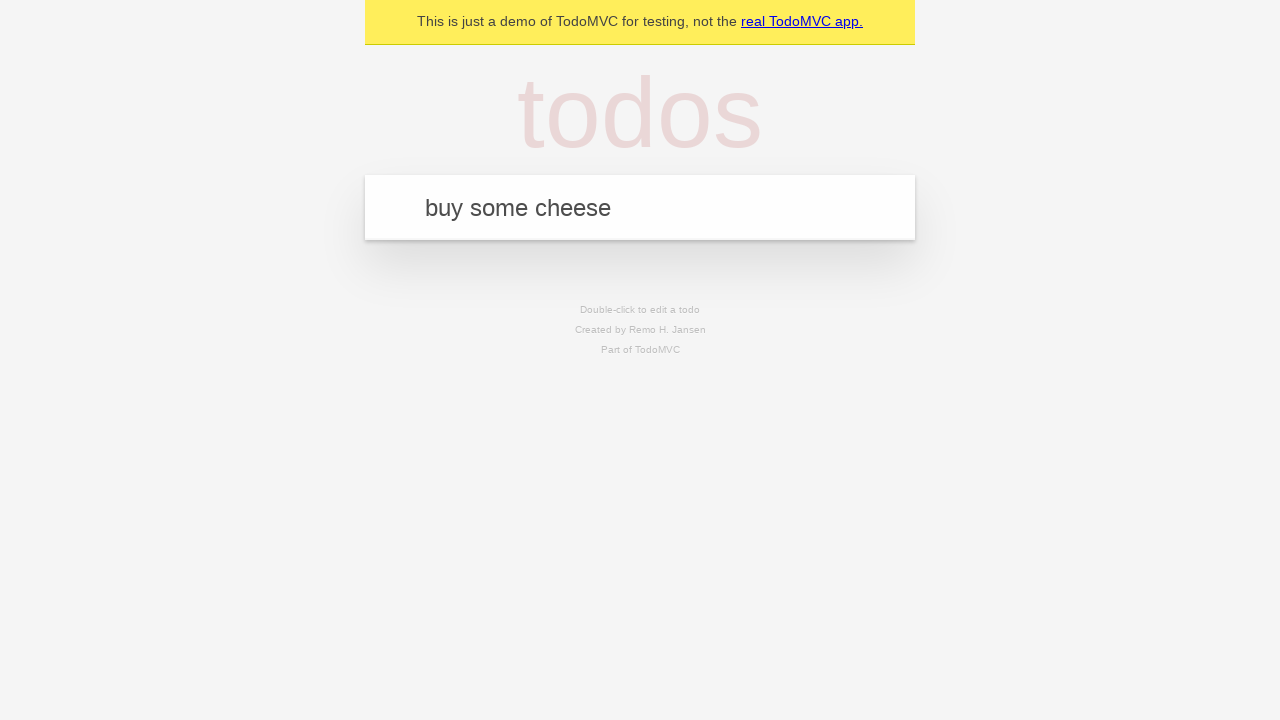

Pressed Enter to create first todo item on .new-todo
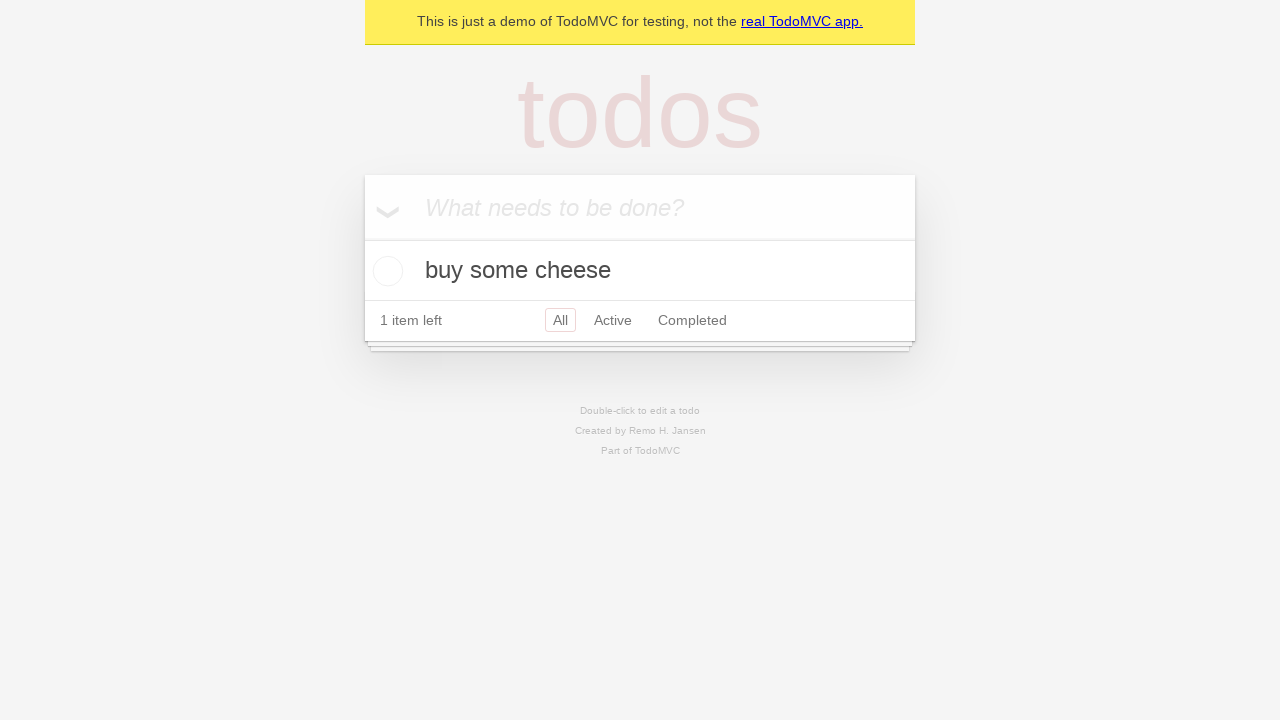

Filled new todo input with 'feed the cat' on .new-todo
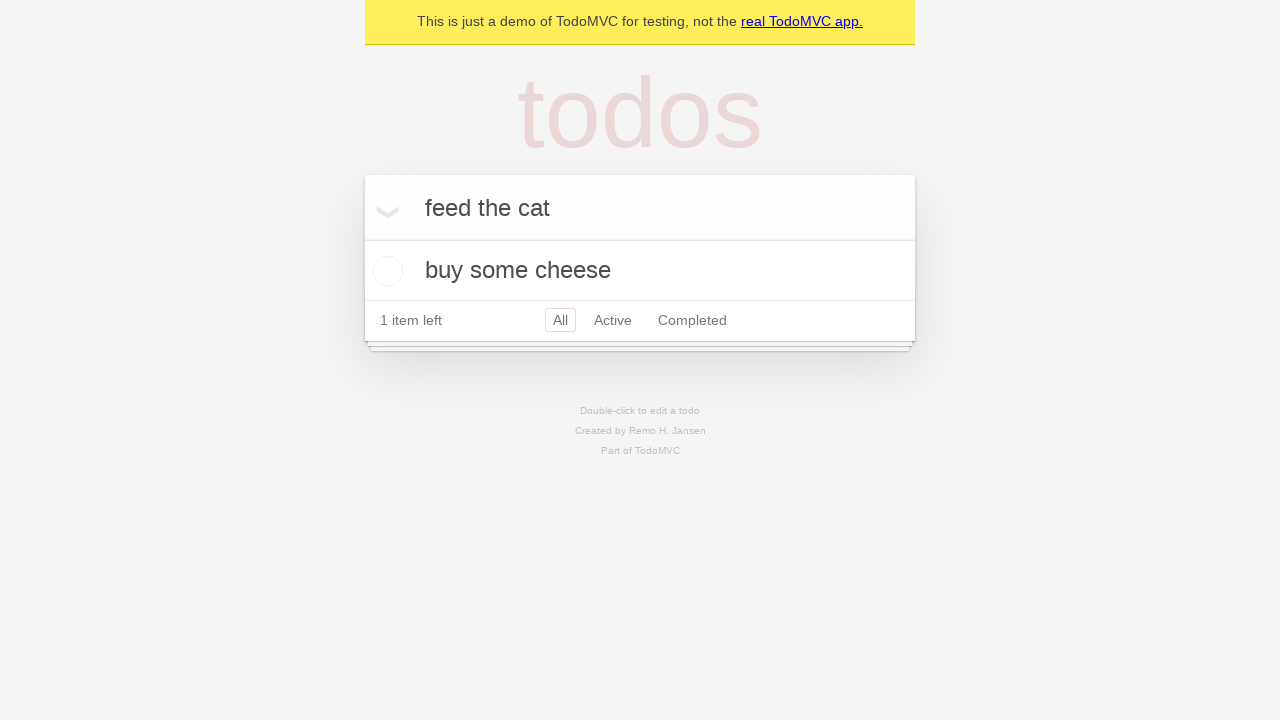

Pressed Enter to create second todo item on .new-todo
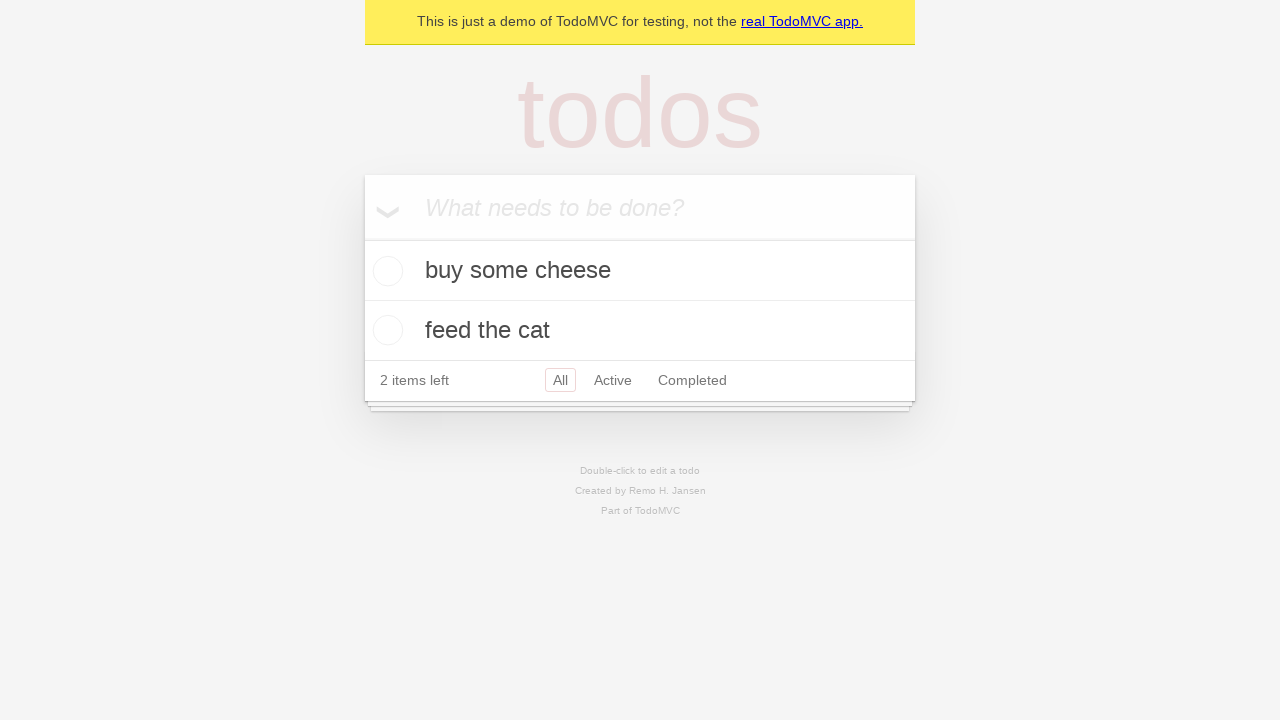

Filled new todo input with 'book a doctors appointment' on .new-todo
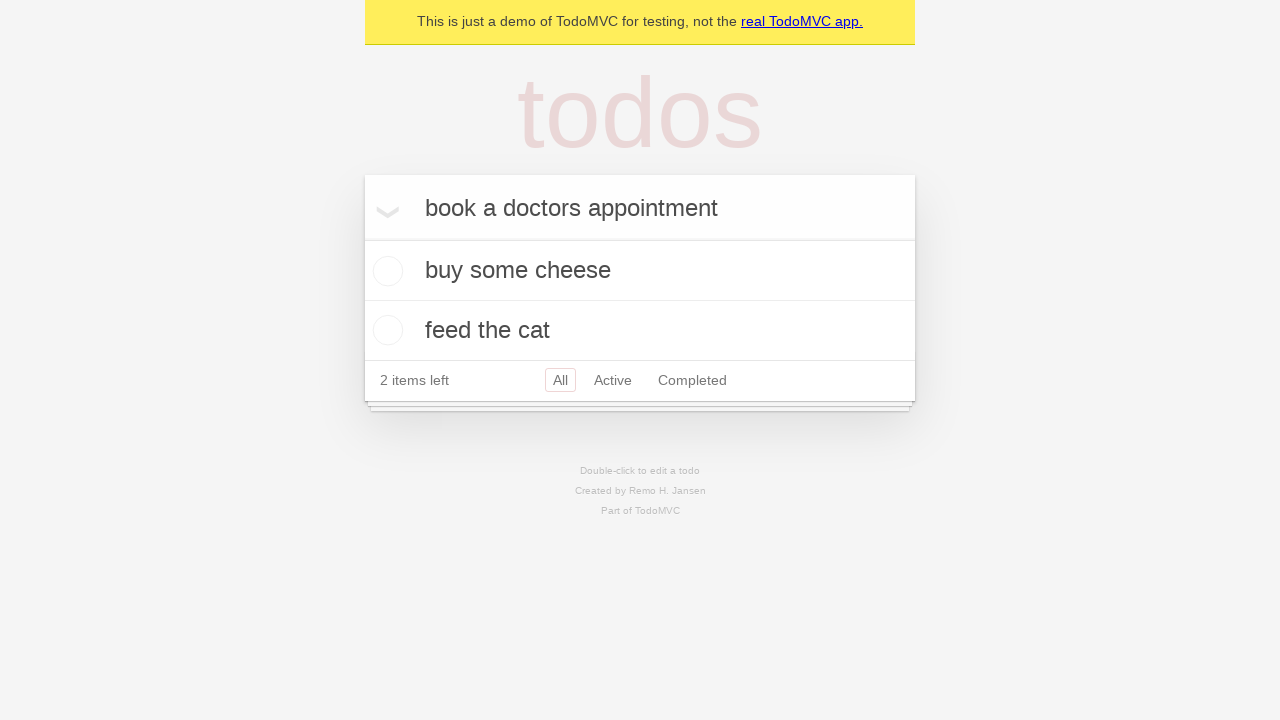

Pressed Enter to create third todo item on .new-todo
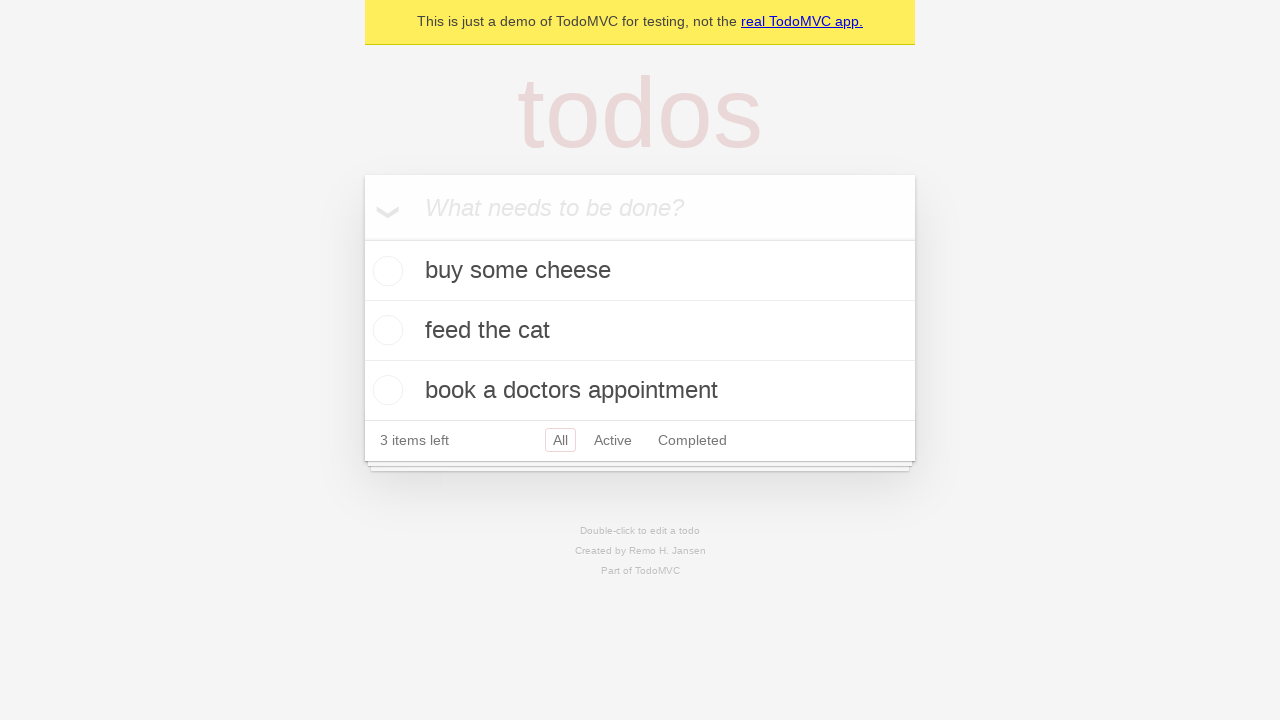

Waited for all three todo items to be loaded
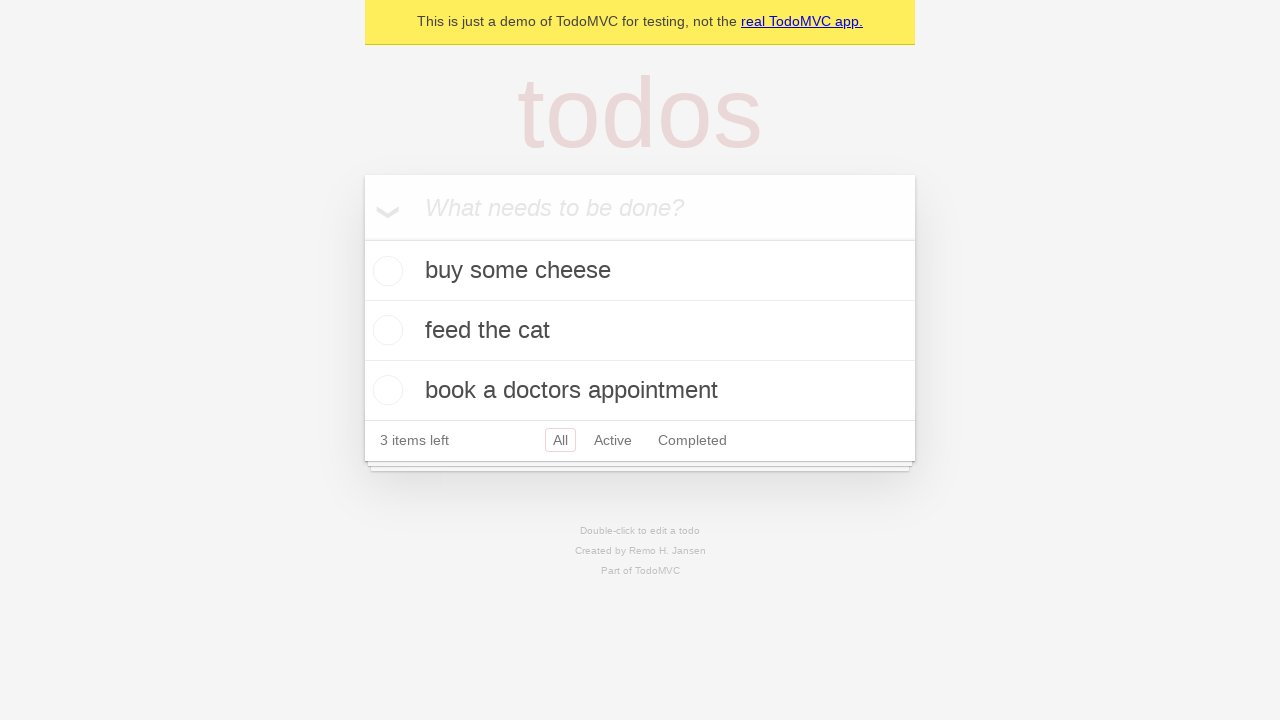

Double-clicked on second todo item to enter edit mode at (640, 331) on .todo-list li >> nth=1
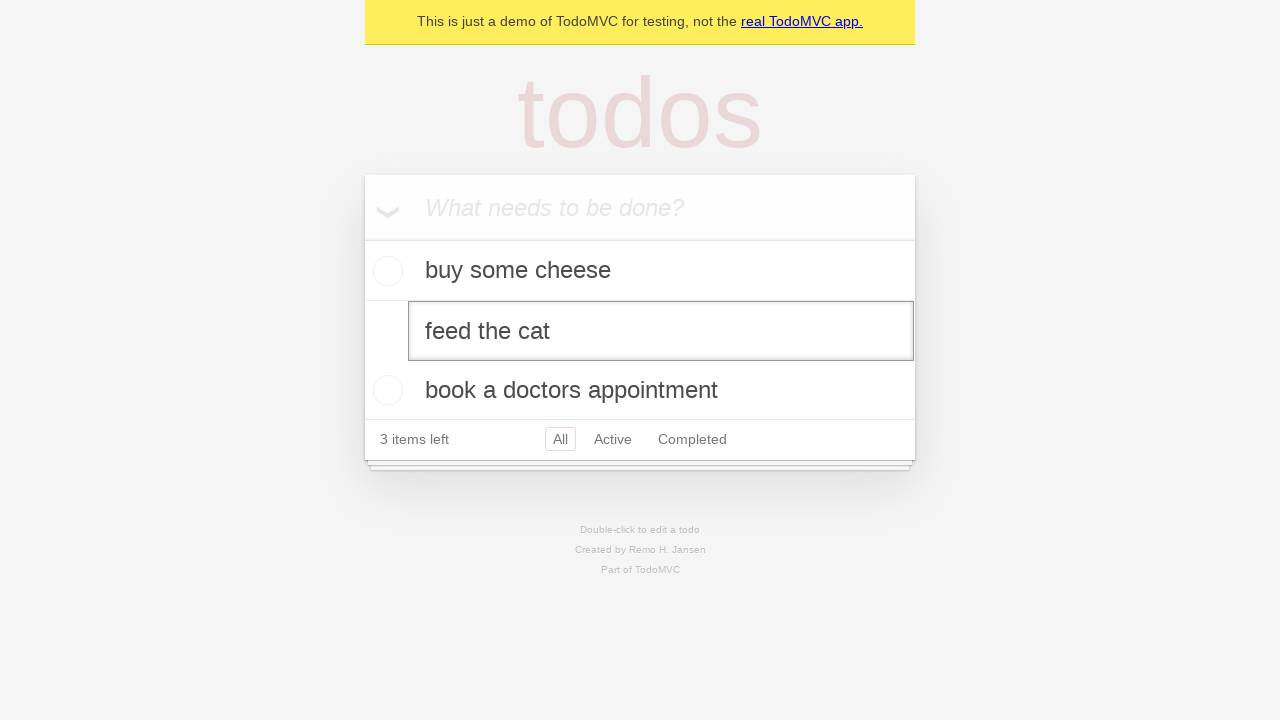

Cleared the edit field to empty string on .todo-list li >> nth=1 >> .edit
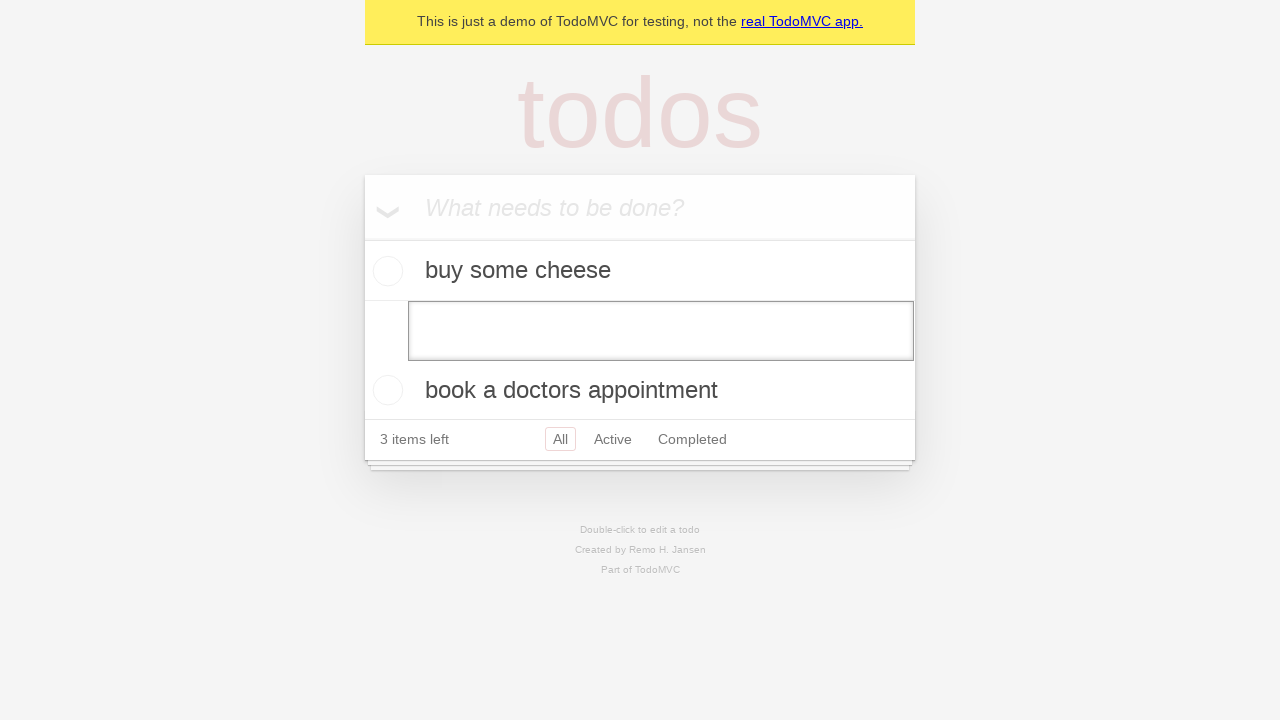

Pressed Enter to confirm edit with empty text, removing the todo item on .todo-list li >> nth=1 >> .edit
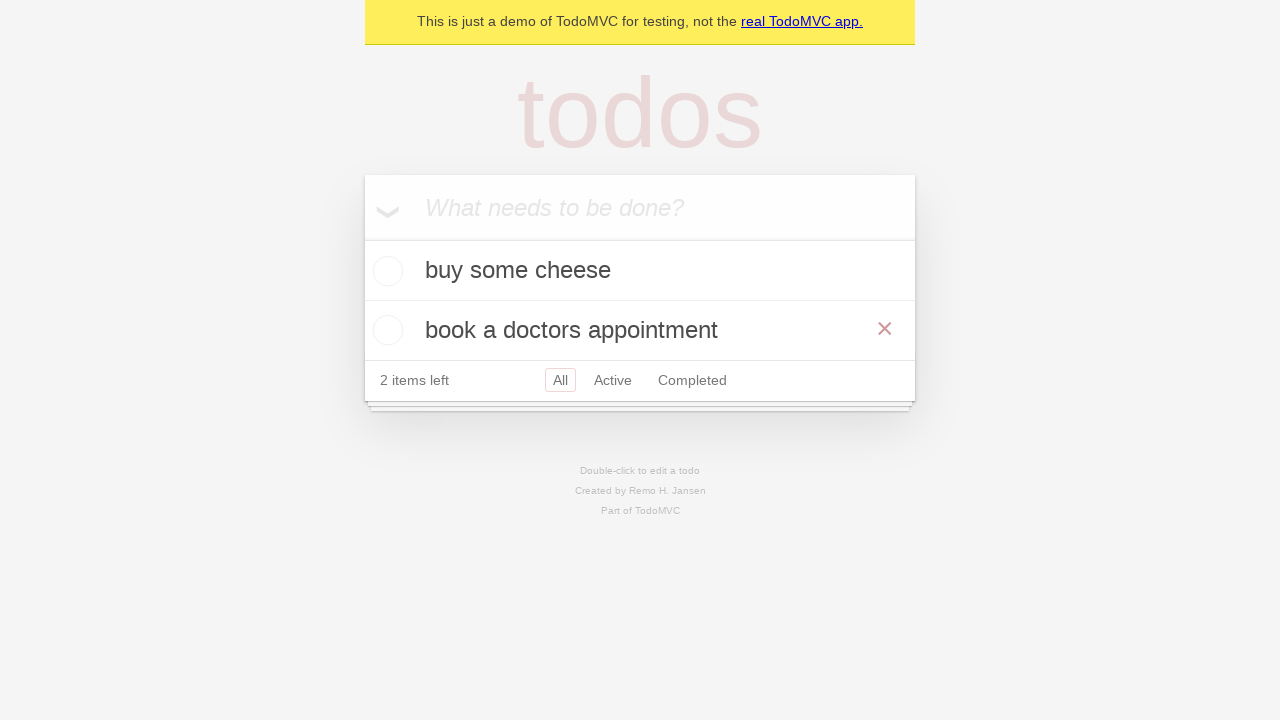

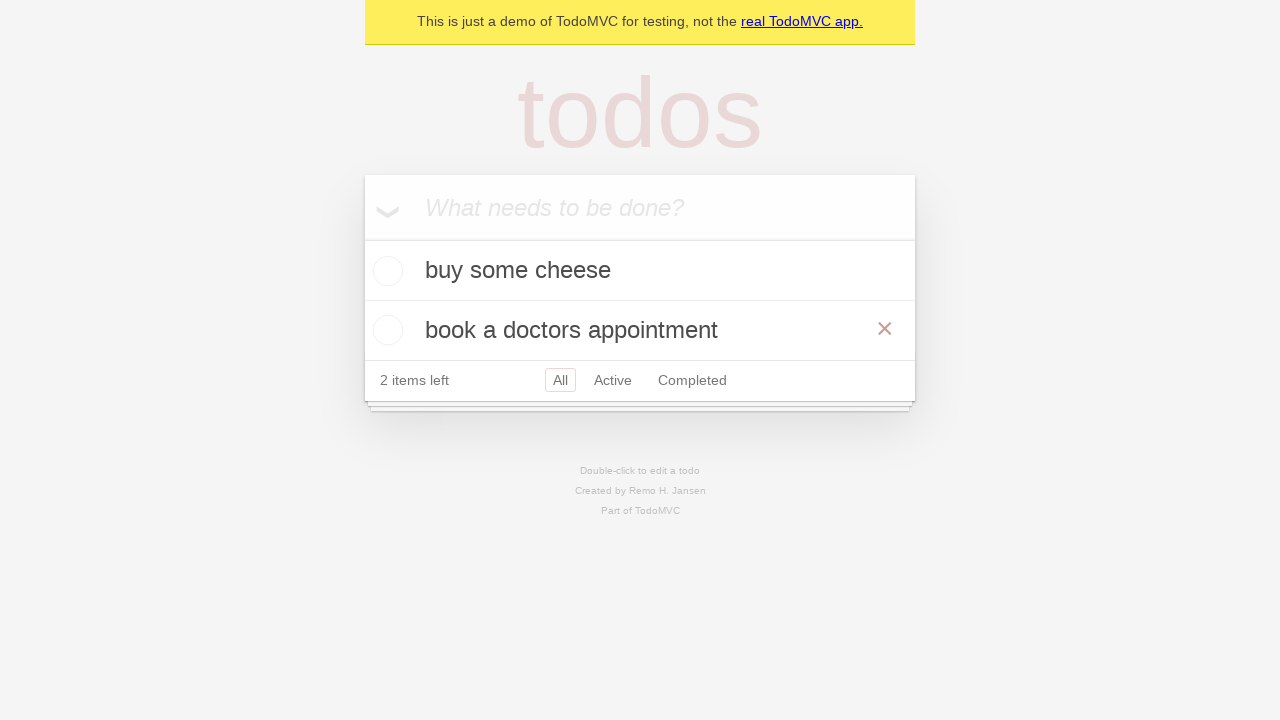